Tests that registration form rejects passwords without uppercase letters by attempting registration and verifying server-side error response

Starting URL: https://buggy.justtestit.org/

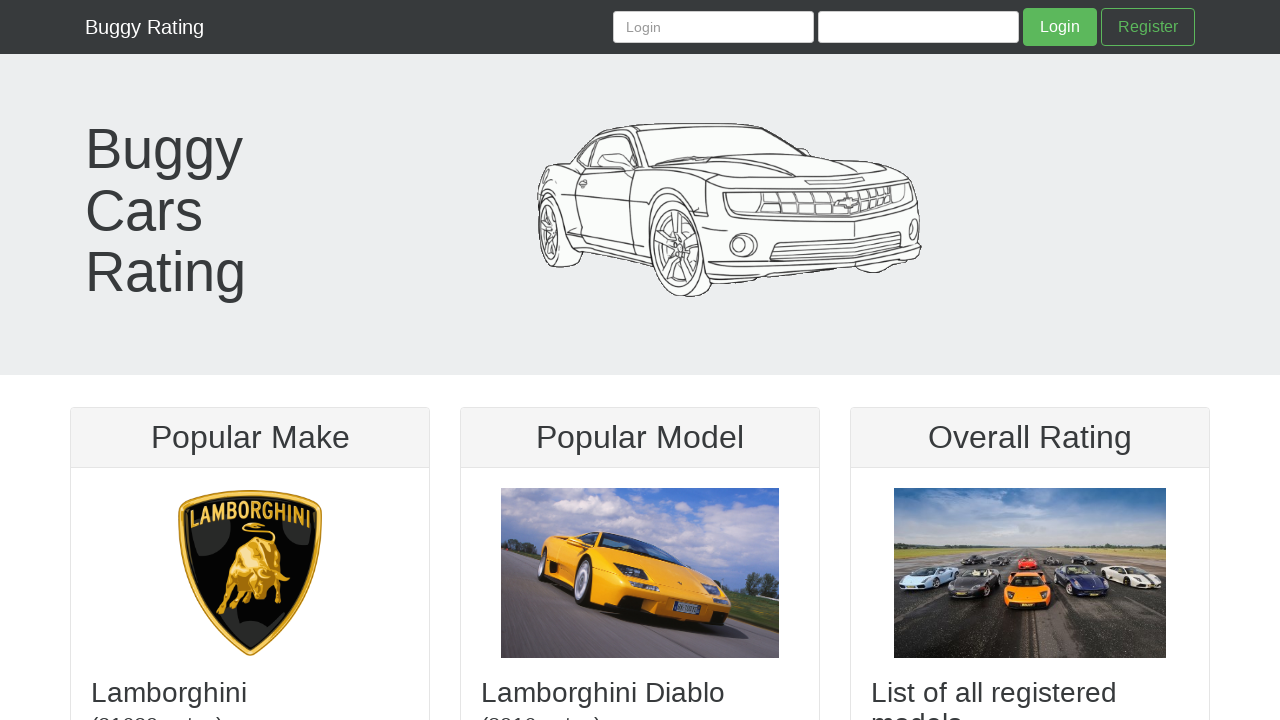

Clicked Register link to navigate to registration form at (1148, 27) on internal:role=link[name="Register"i]
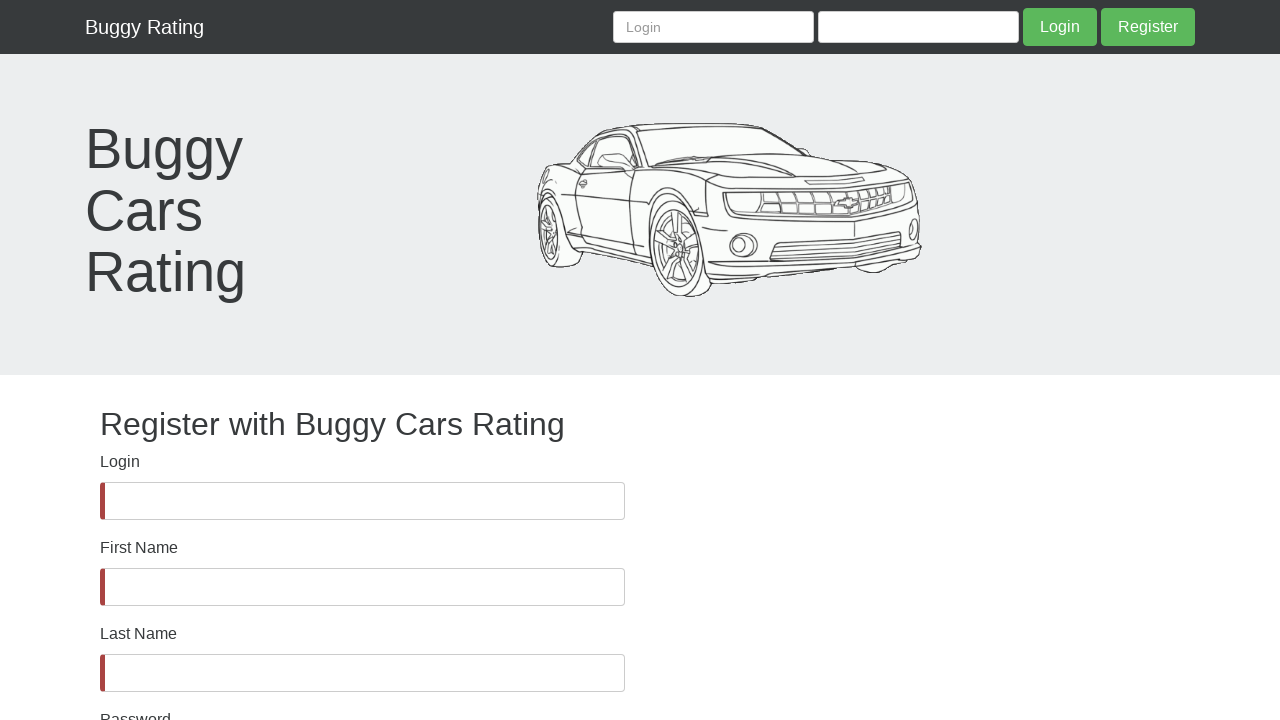

Registration form loaded and username field is visible
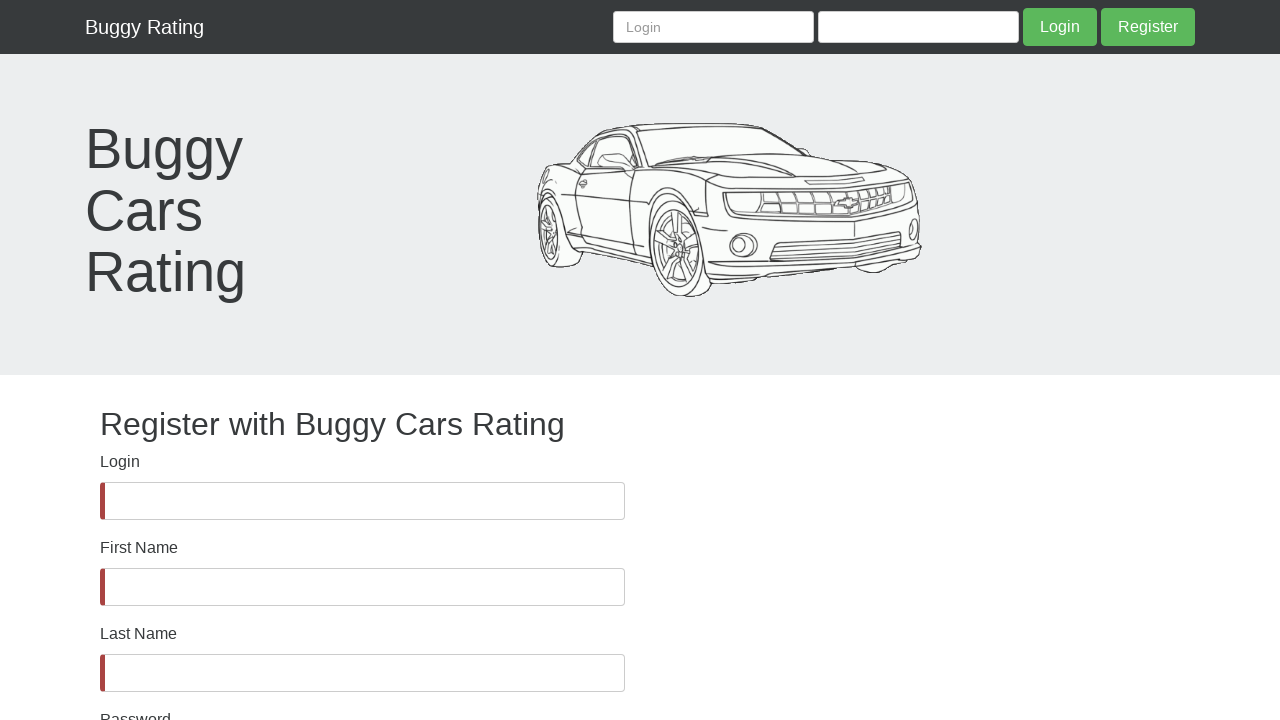

Filled username field with 'pwdinvalid.noupper.1772505370-1922' on #username
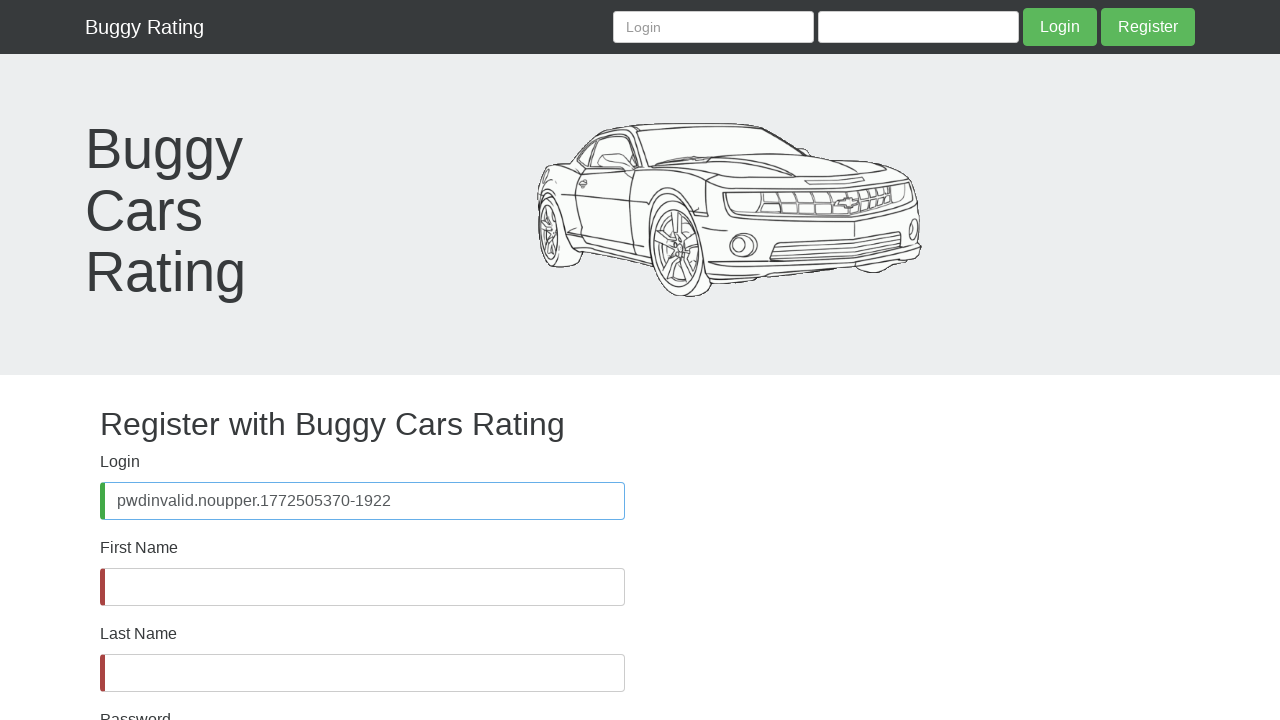

Filled first name field with 'Mario' on #firstName
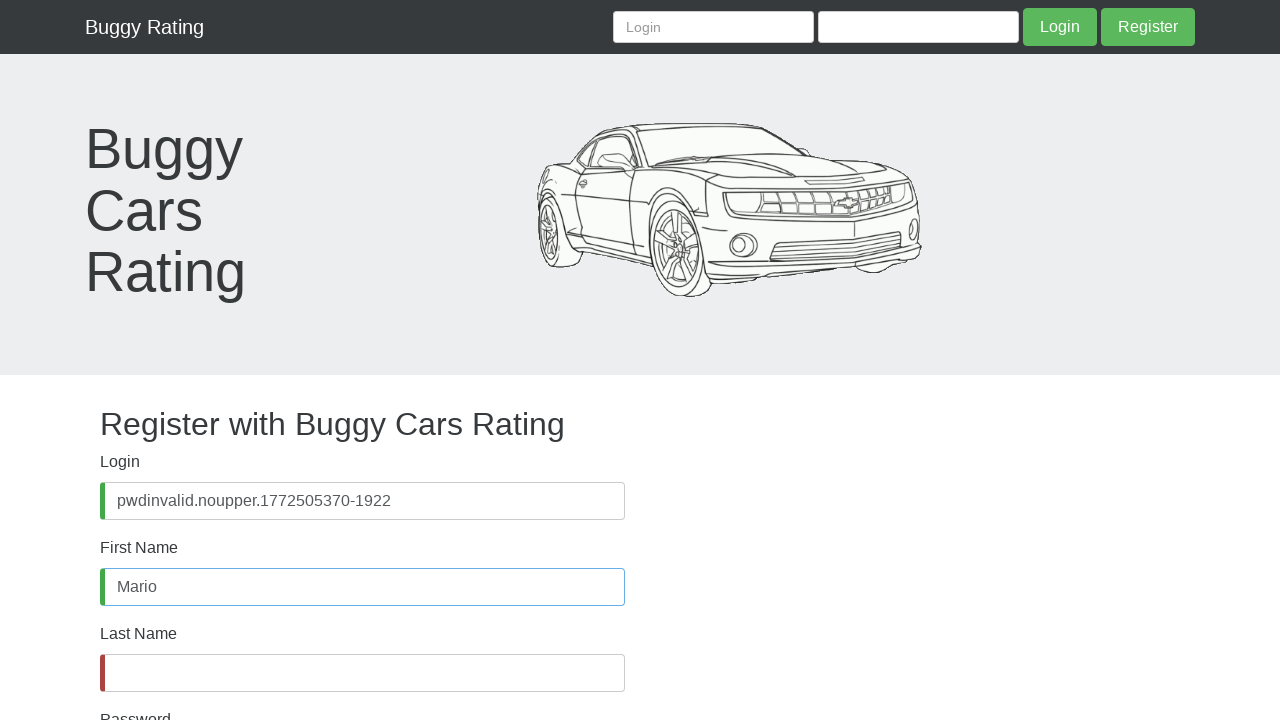

Filled last name field with 'Rogel' on #lastName
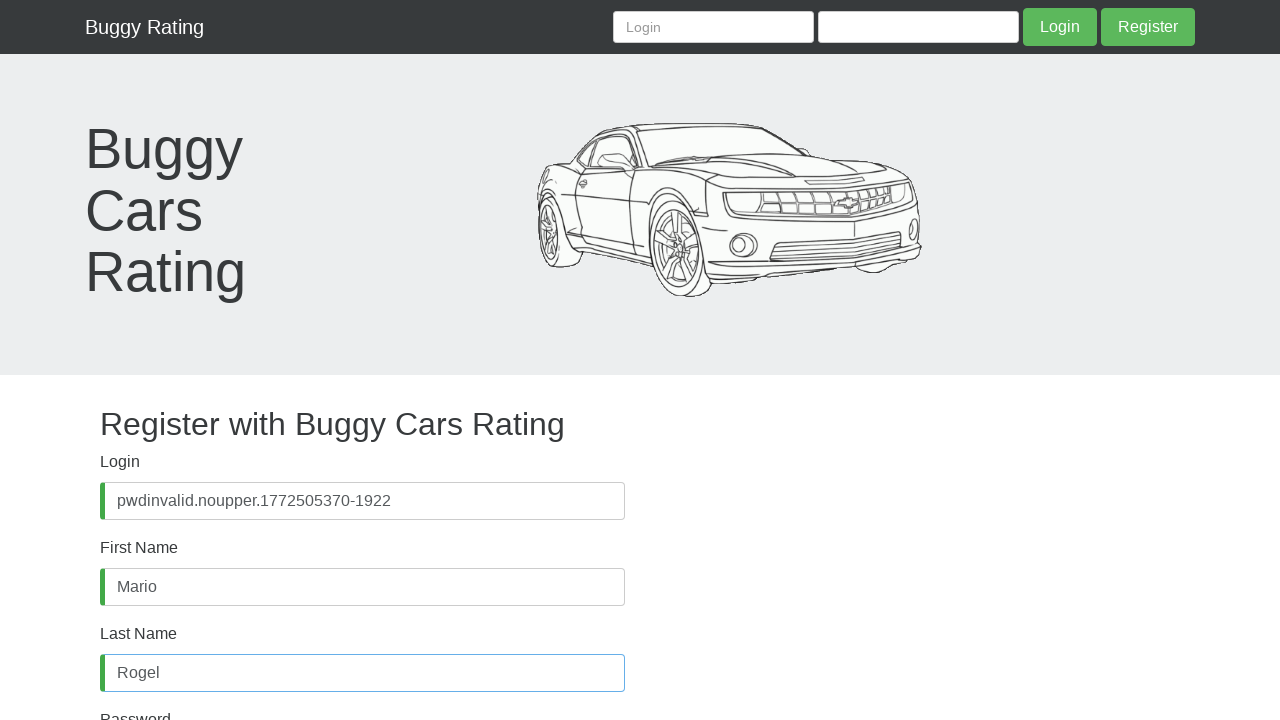

Filled password field with 'passw0rd.' (no uppercase letters) on #password
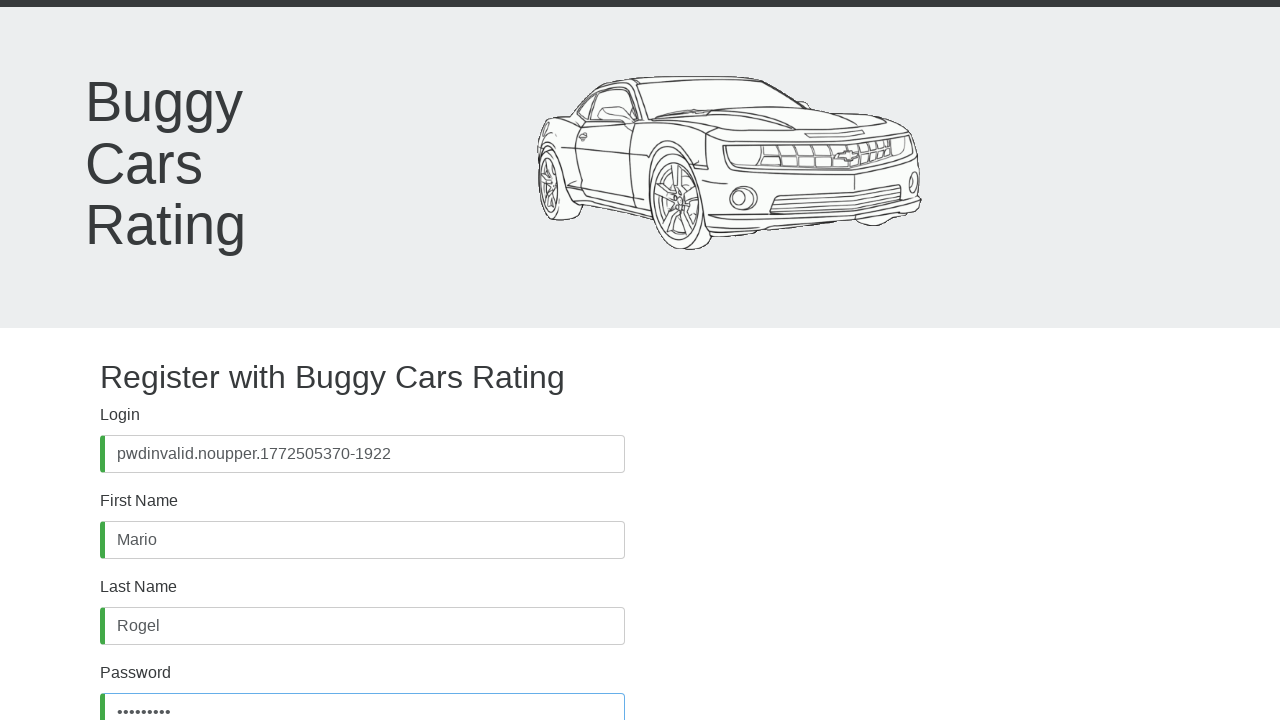

Filled confirm password field with 'passw0rd.' on #confirmPassword
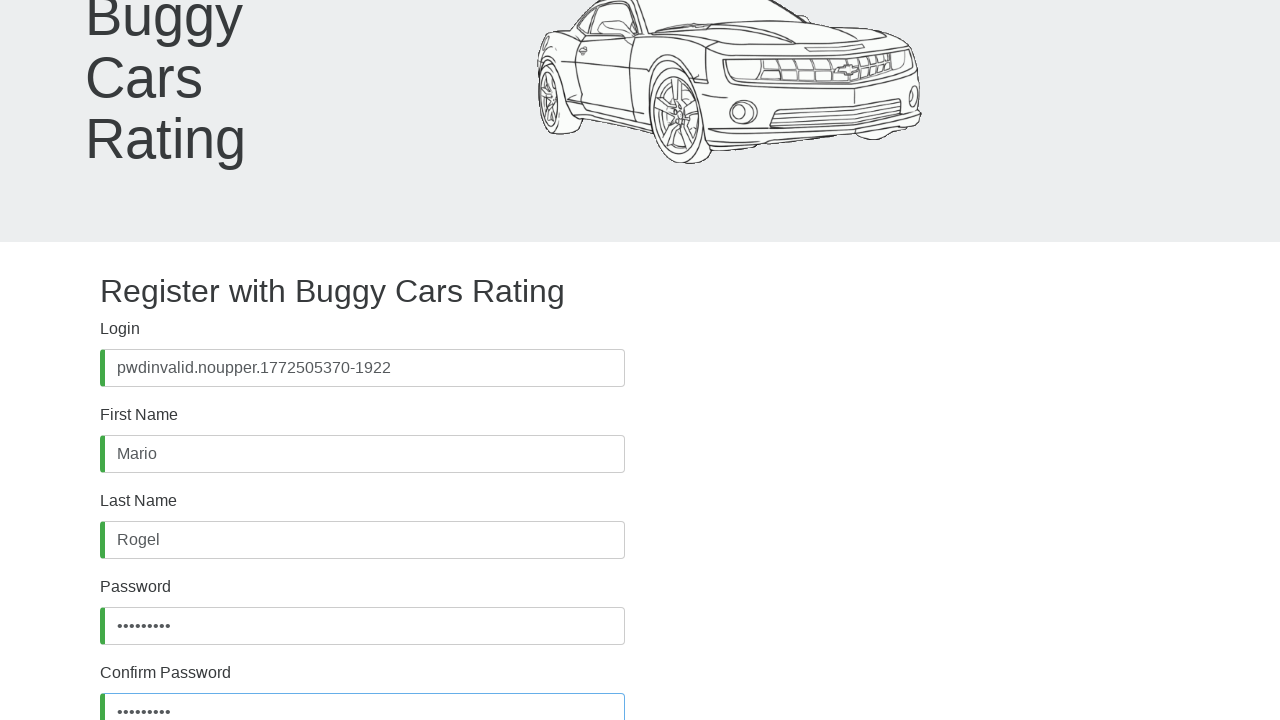

Clicked Register button to submit form with invalid password at (147, 628) on internal:role=button[name="Register"i]
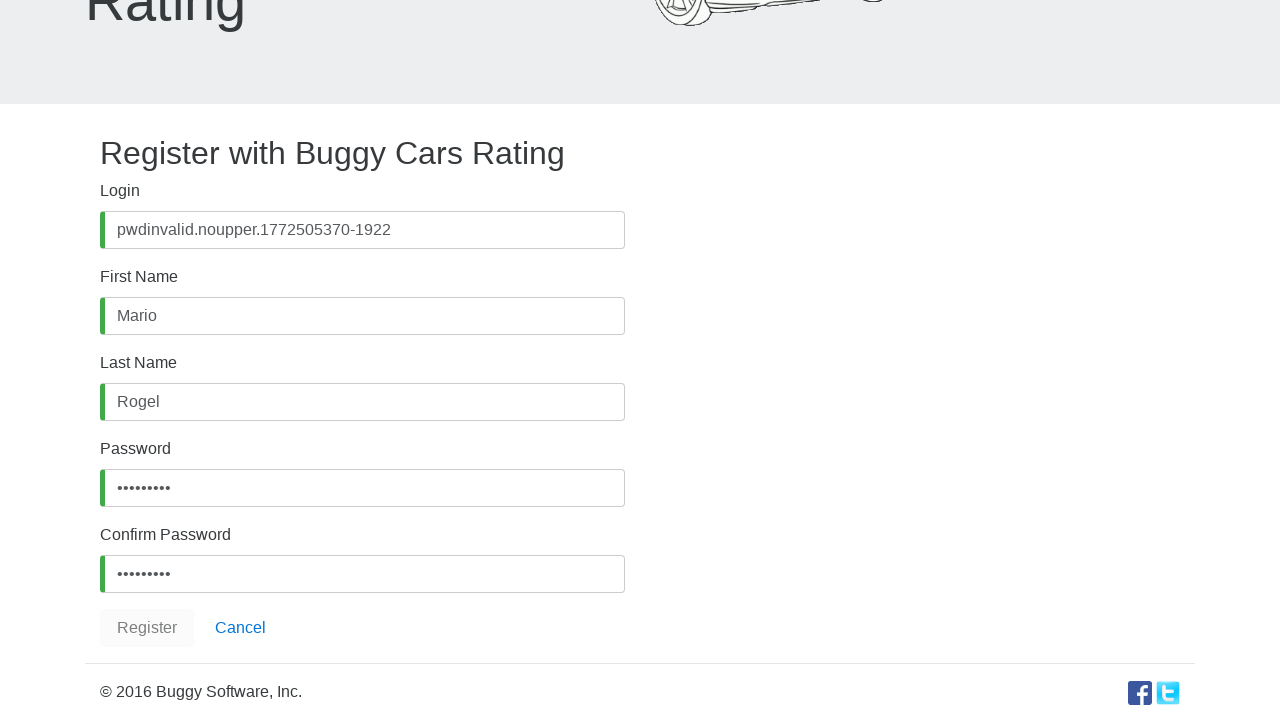

Server-side validation error message appeared for password without uppercase letters
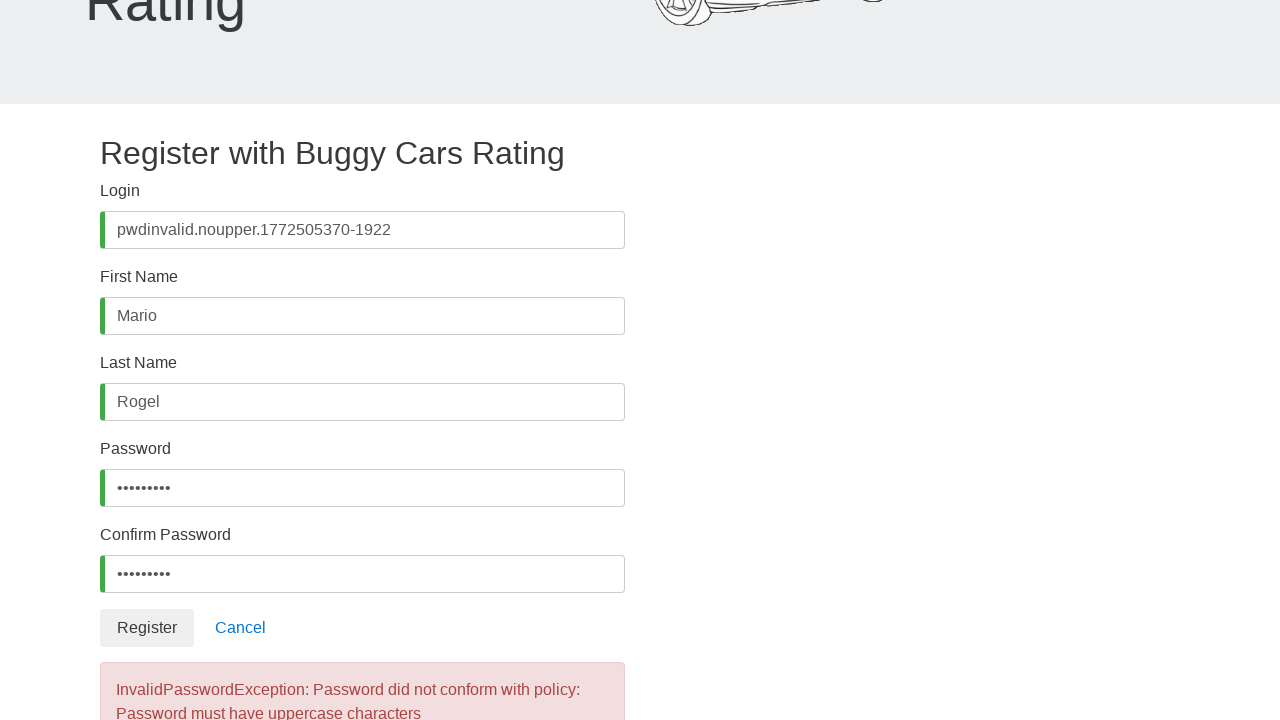

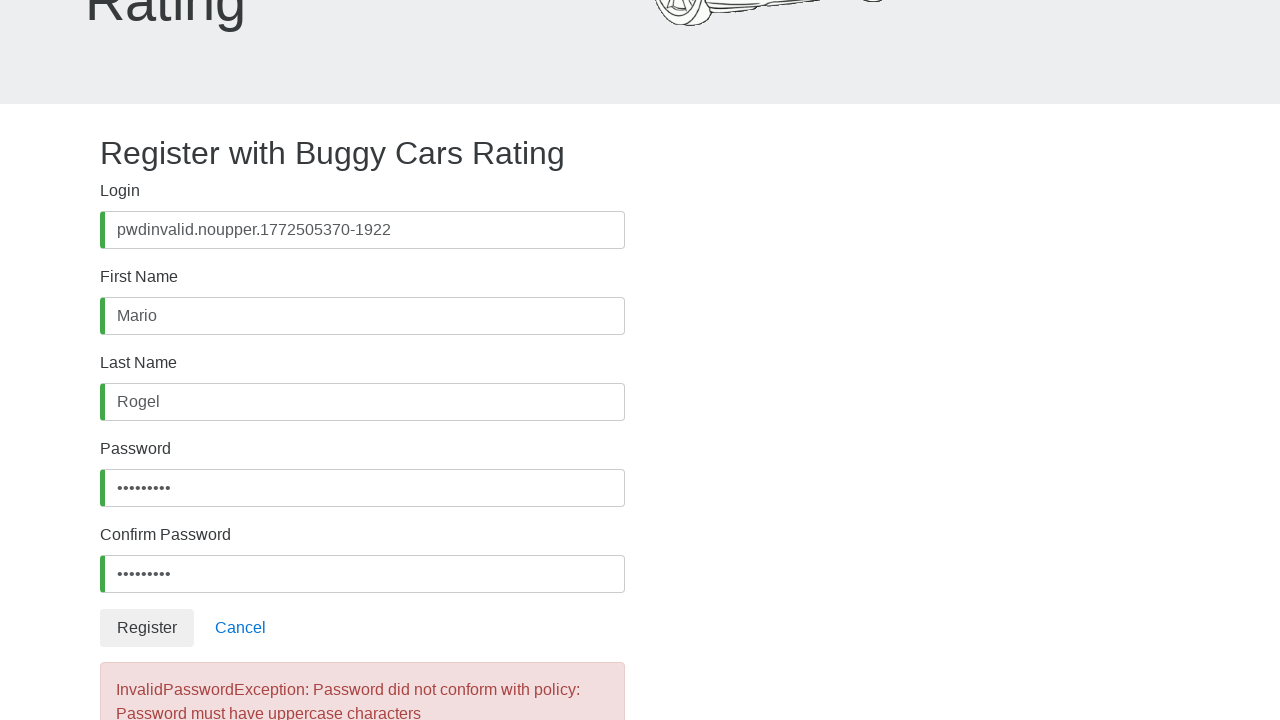